Same as snippet6 - uses fluent wait to click upload button and then uploadContent button

Starting URL: https://web-locators-static-site-qa.vercel.app/Wait%20onTime

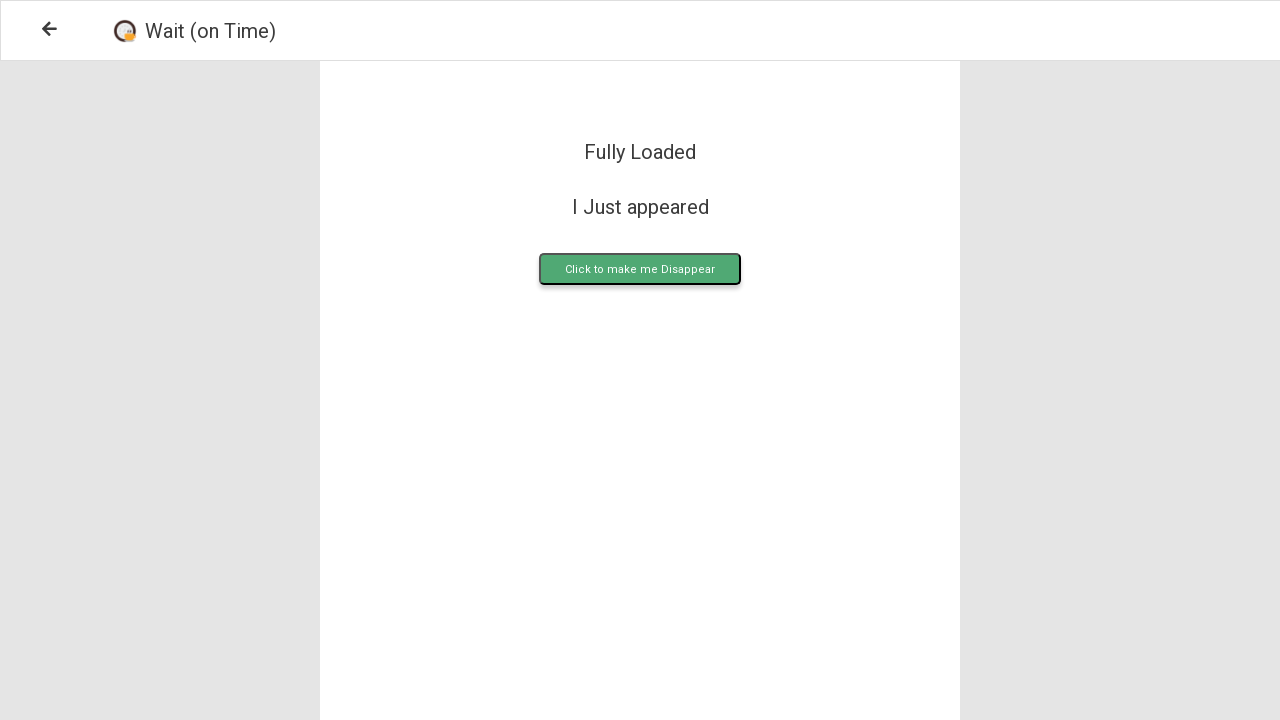

Waited for upload button to become visible
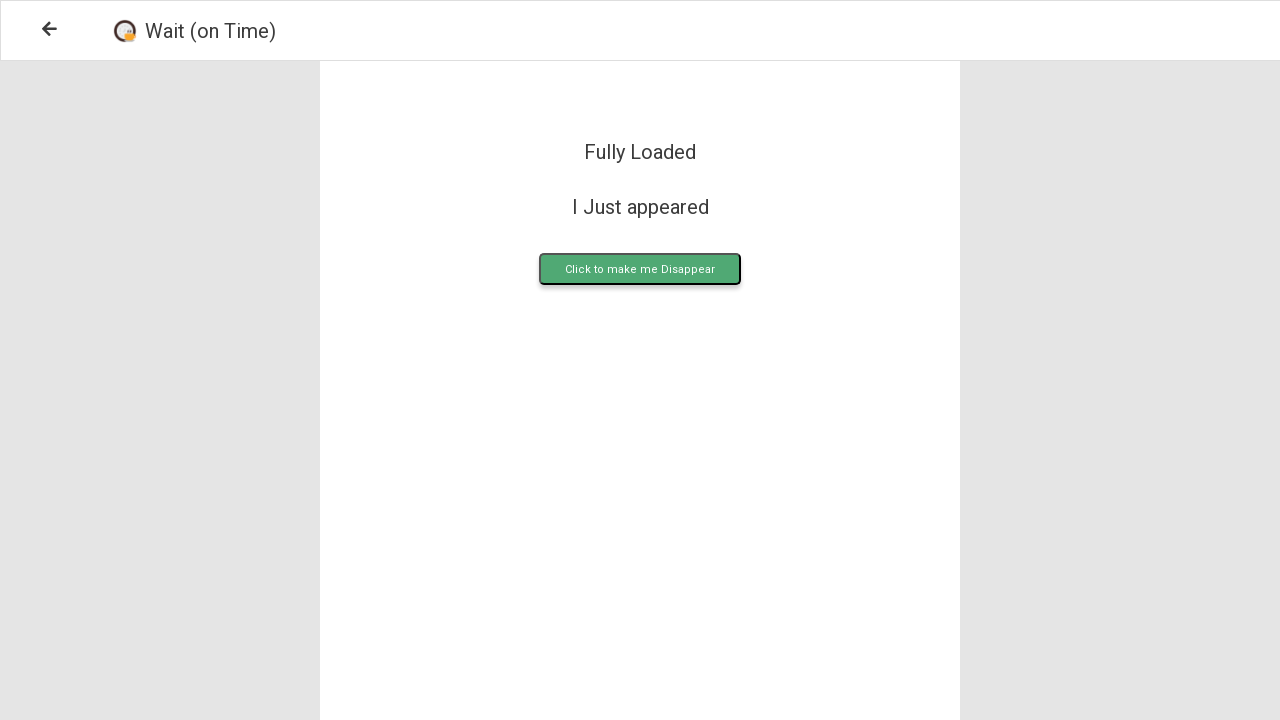

Clicked upload button at (640, 269) on .upload
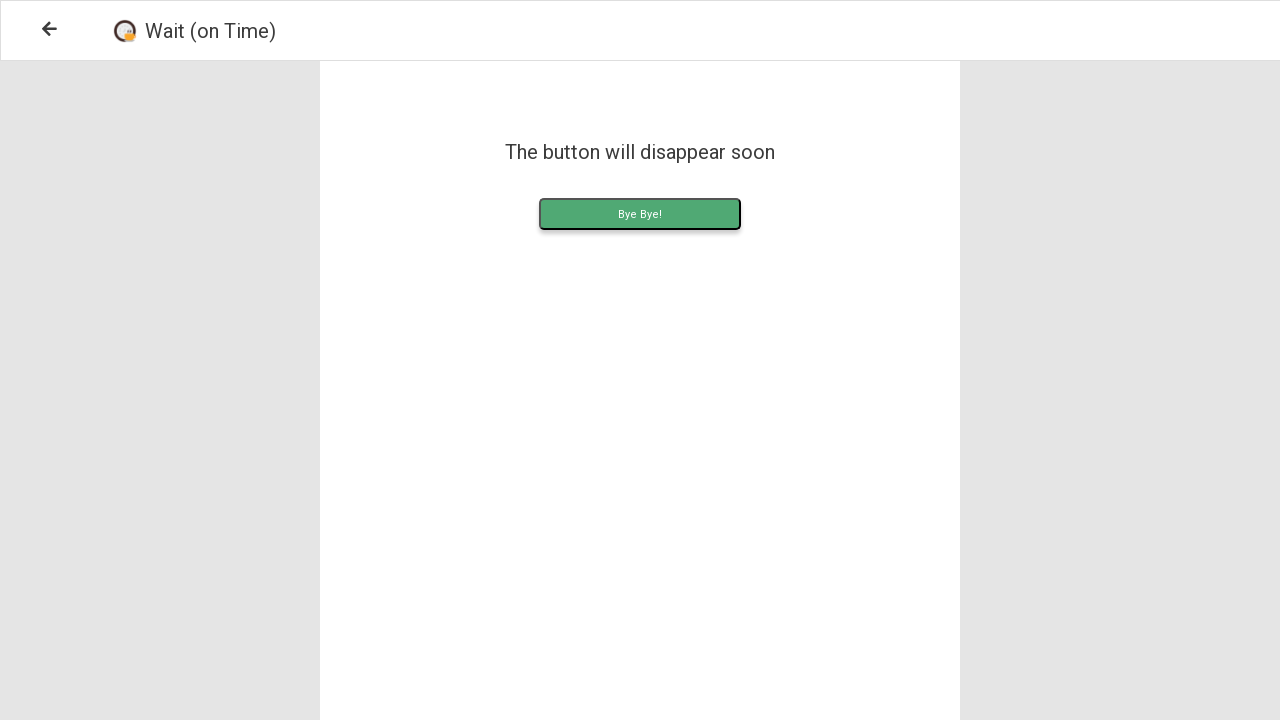

Waited for uploadContent button to appear
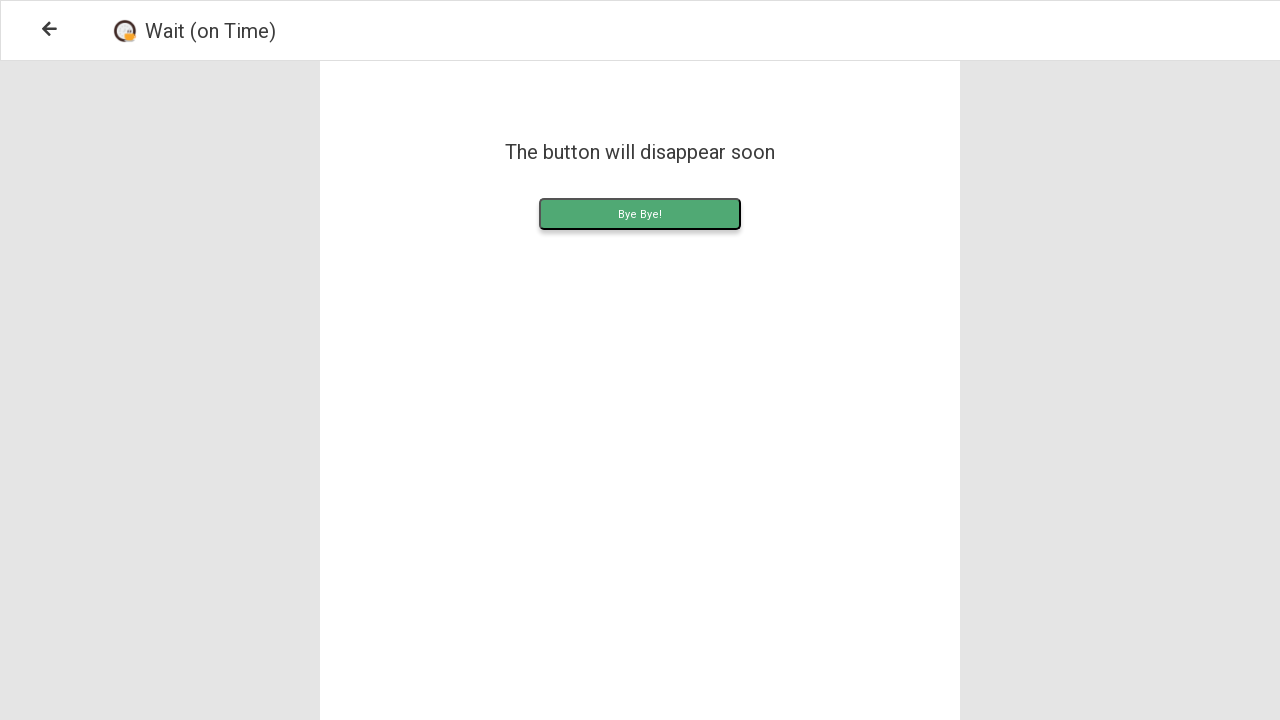

Clicked uploadContent button at (640, 214) on .uploadContent
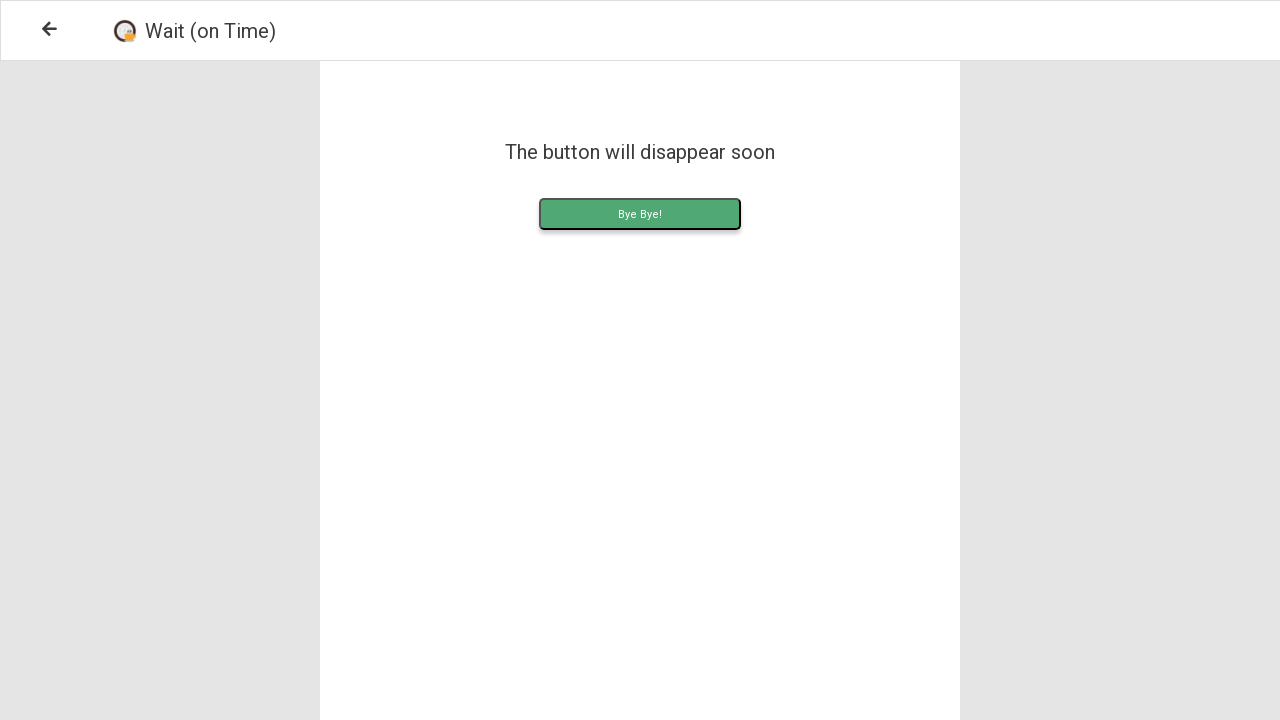

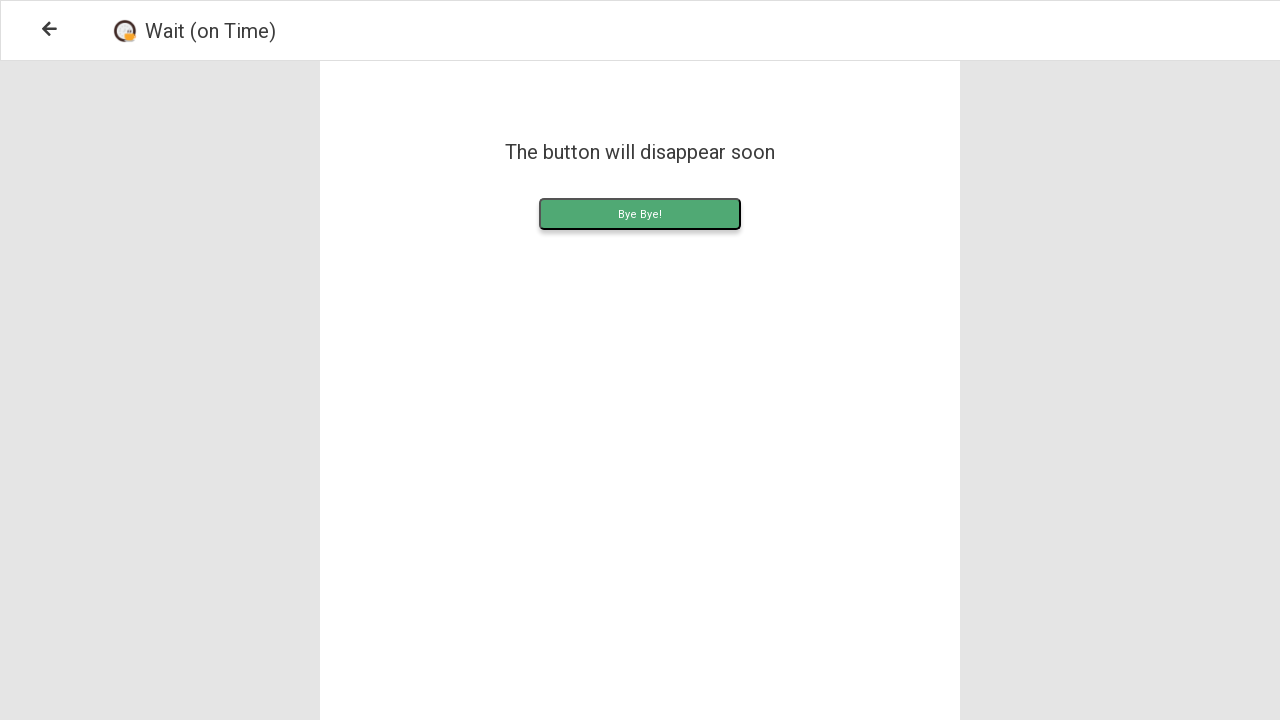